Tests handling of a JavaScript alert dialog by clicking the alert button and accepting the alert

Starting URL: https://testautomationpractice.blogspot.com/

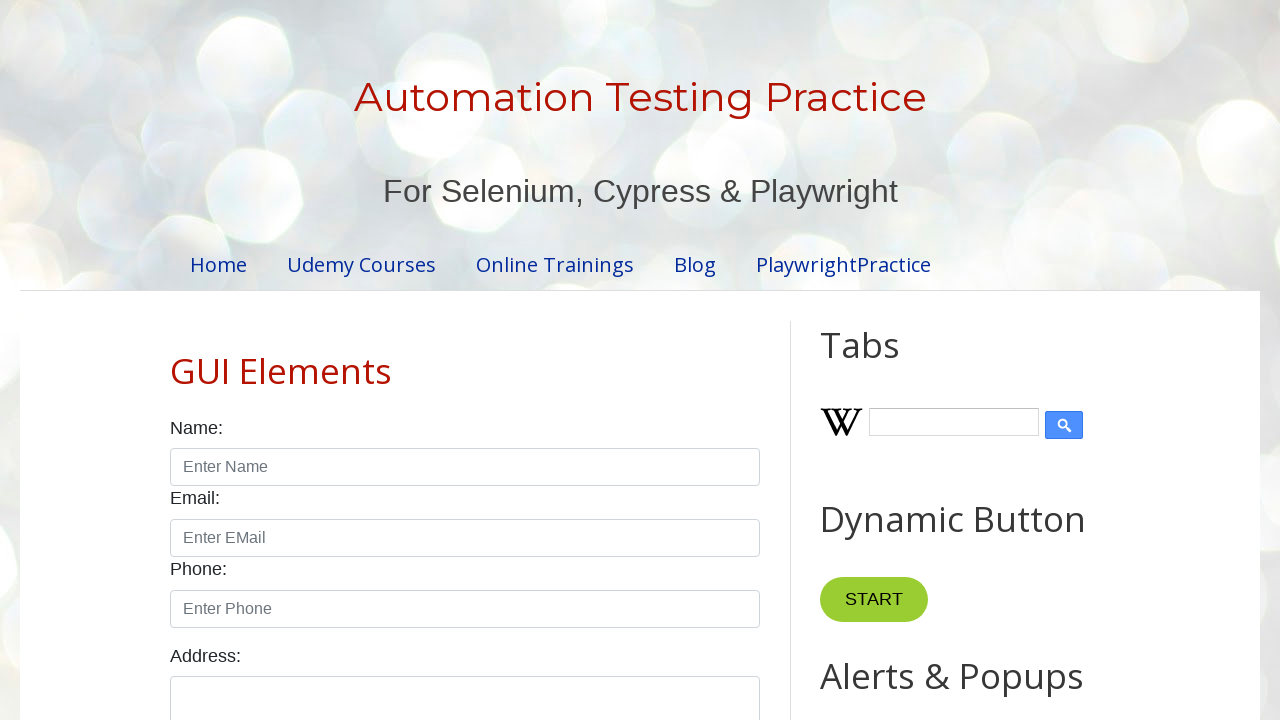

Set up dialog handler to accept alerts
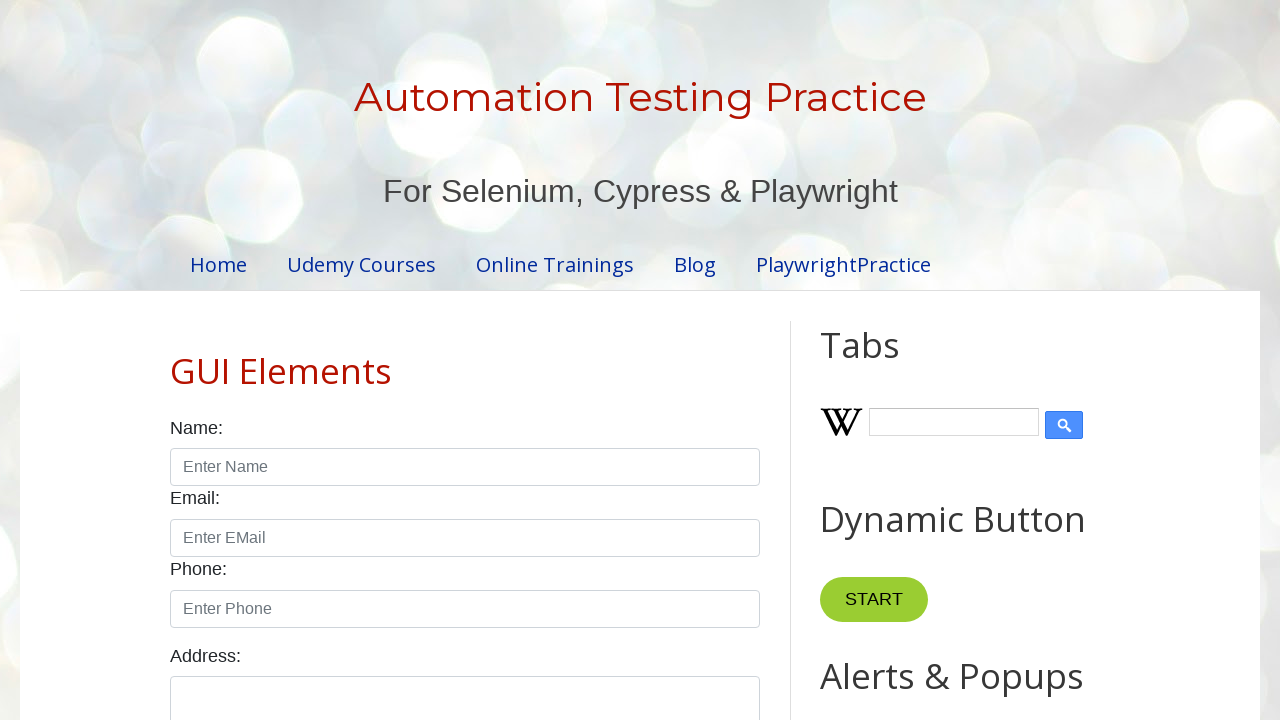

Clicked the alert button to trigger the JavaScript alert at (888, 361) on xpath=//button[@id='alertBtn']
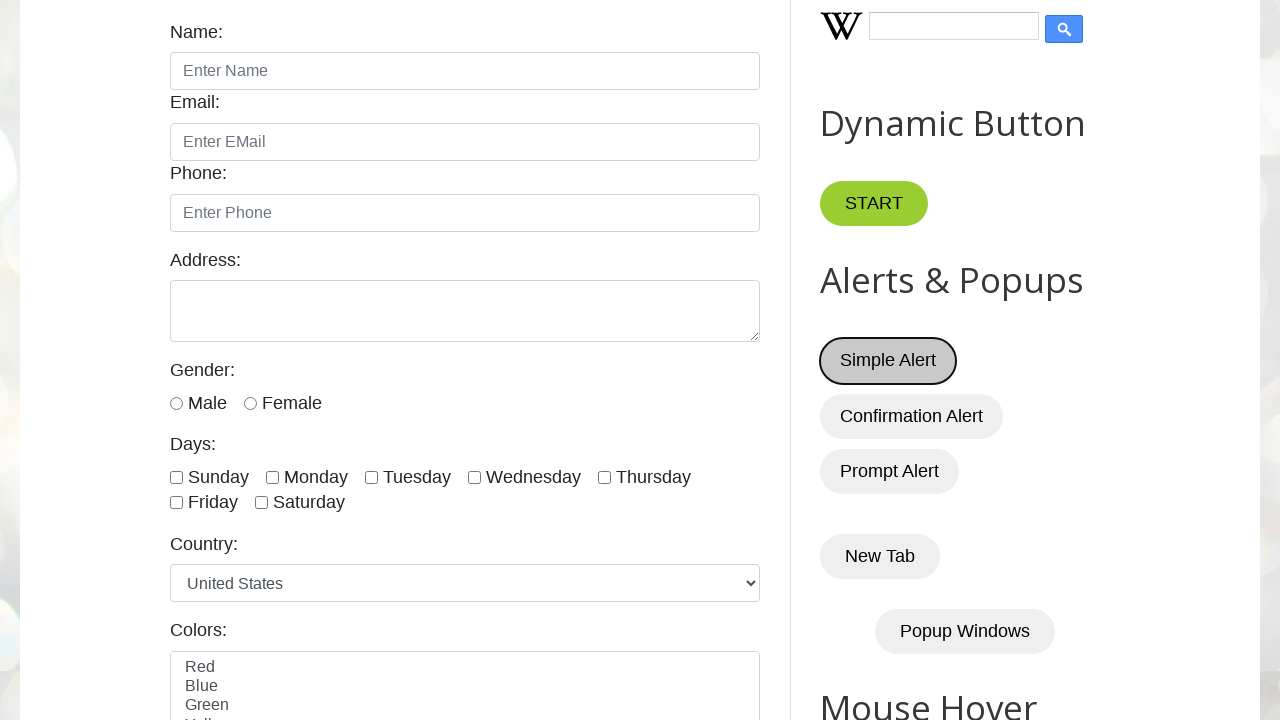

Waited for alert dialog to be handled
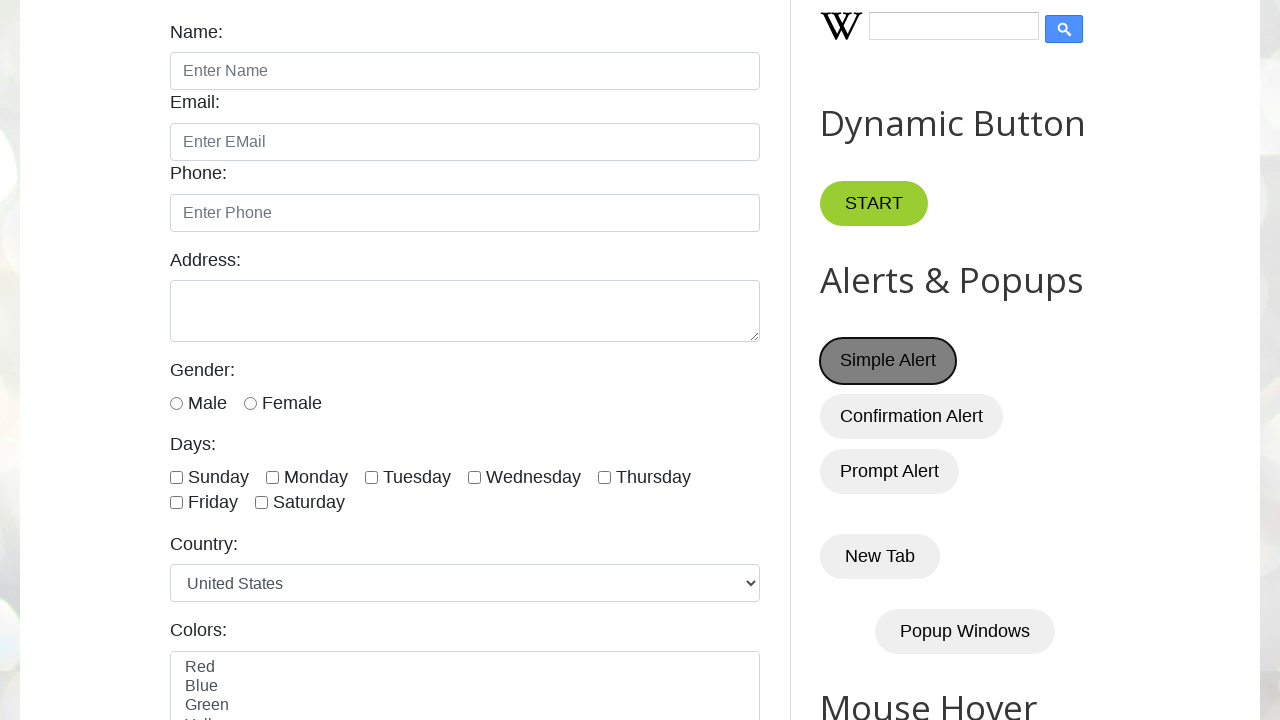

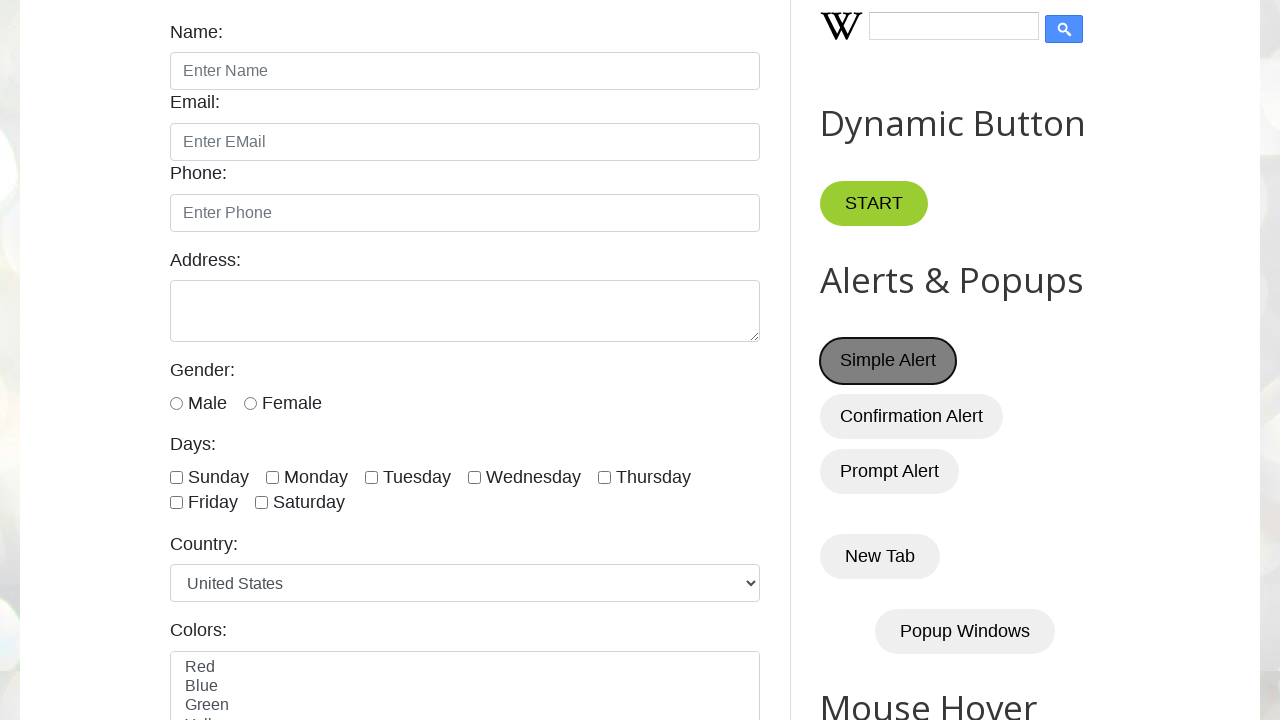